Navigates to McMenamins Kennedy School Theater page and waits for the now playing content section to load, then verifies movie poster images are displayed.

Starting URL: https://www.mcmenamins.com/kennedy-school/kennedy-school-theater/now-playing

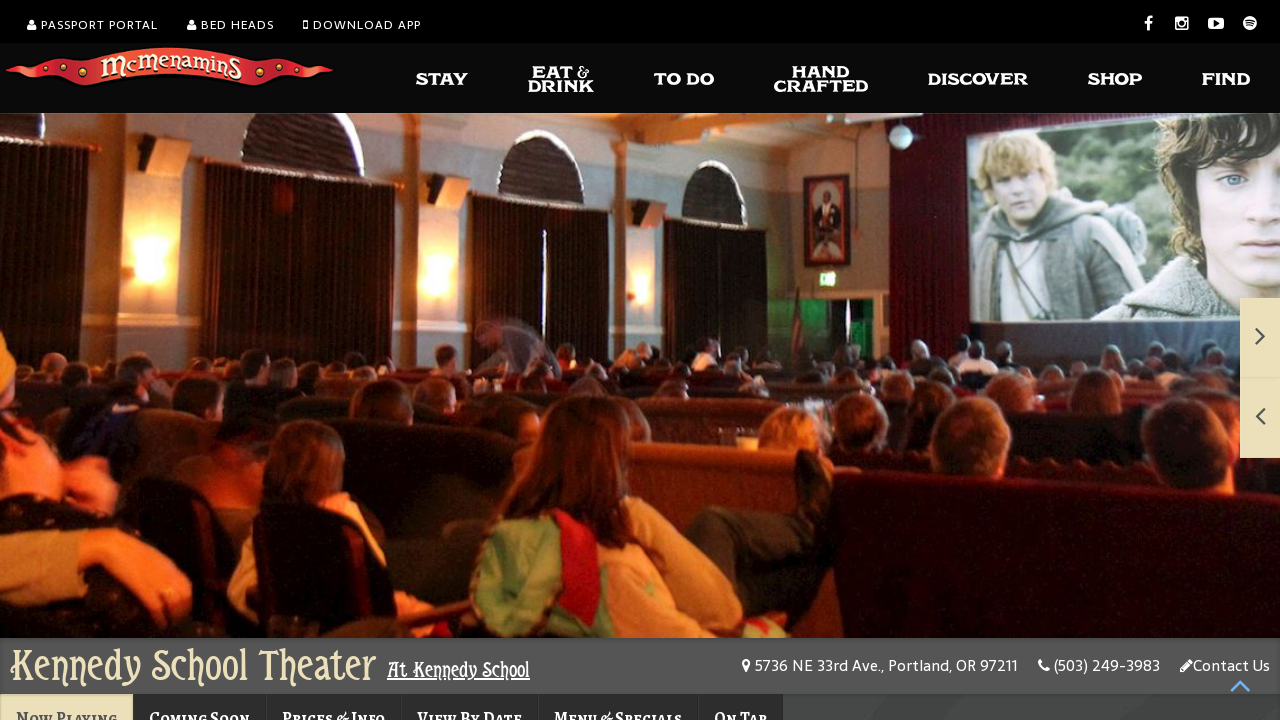

Navigated to McMenamins Kennedy School Theater now playing page
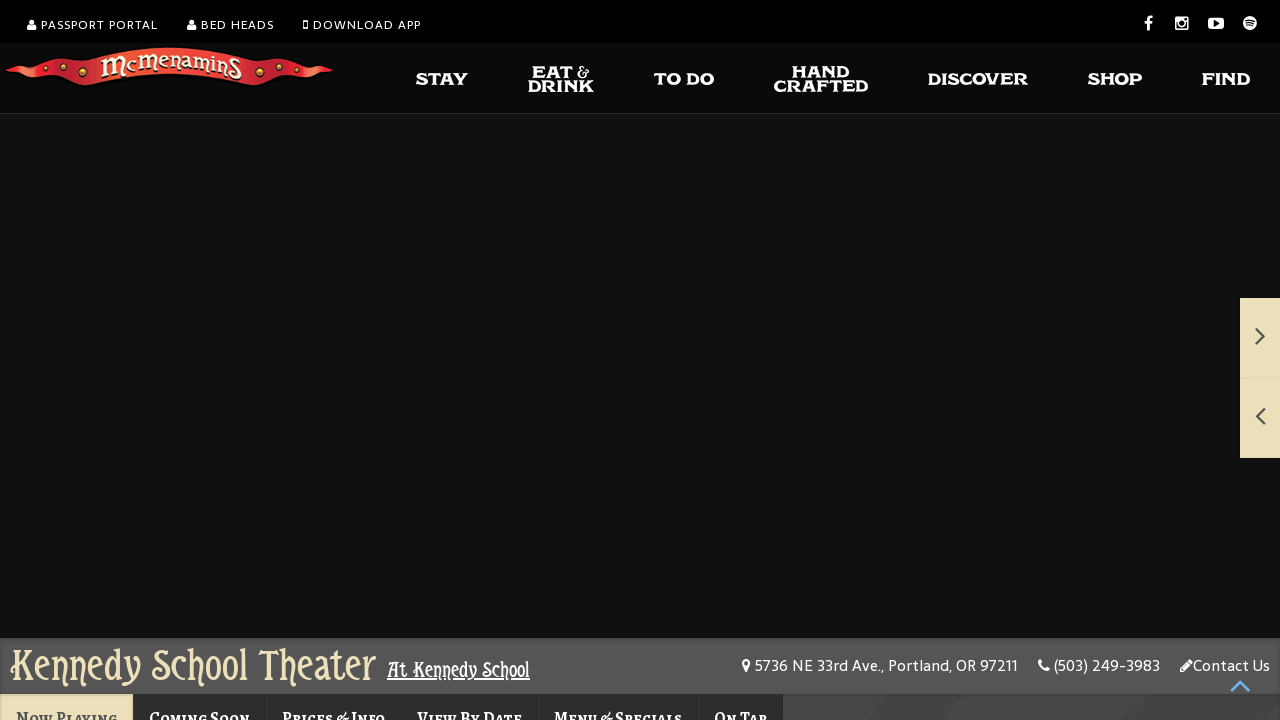

Now playing content section loaded
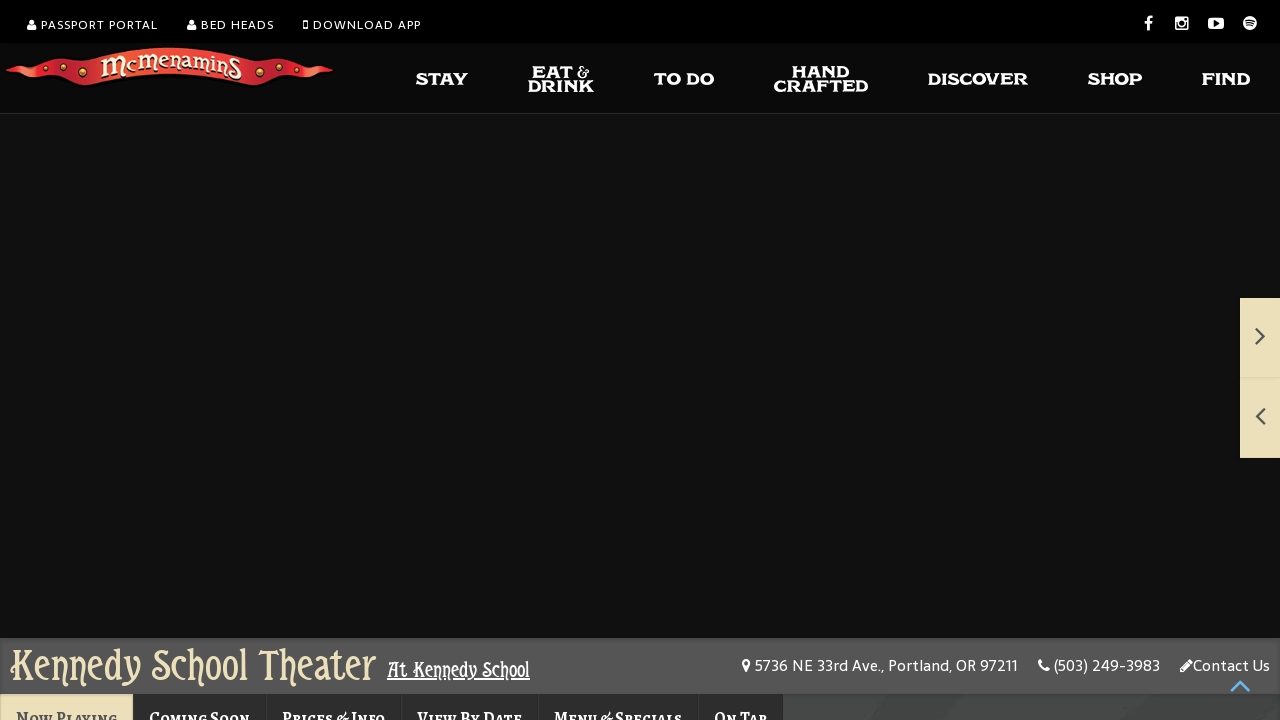

Movie poster images are displayed
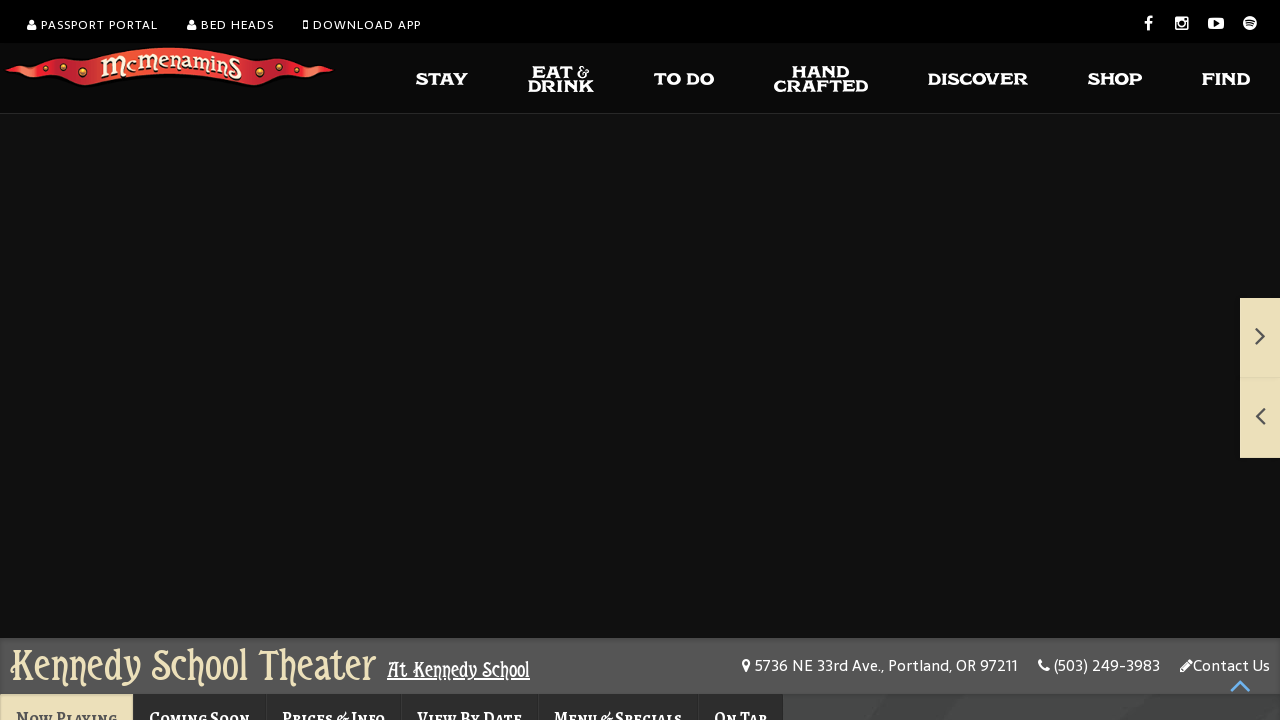

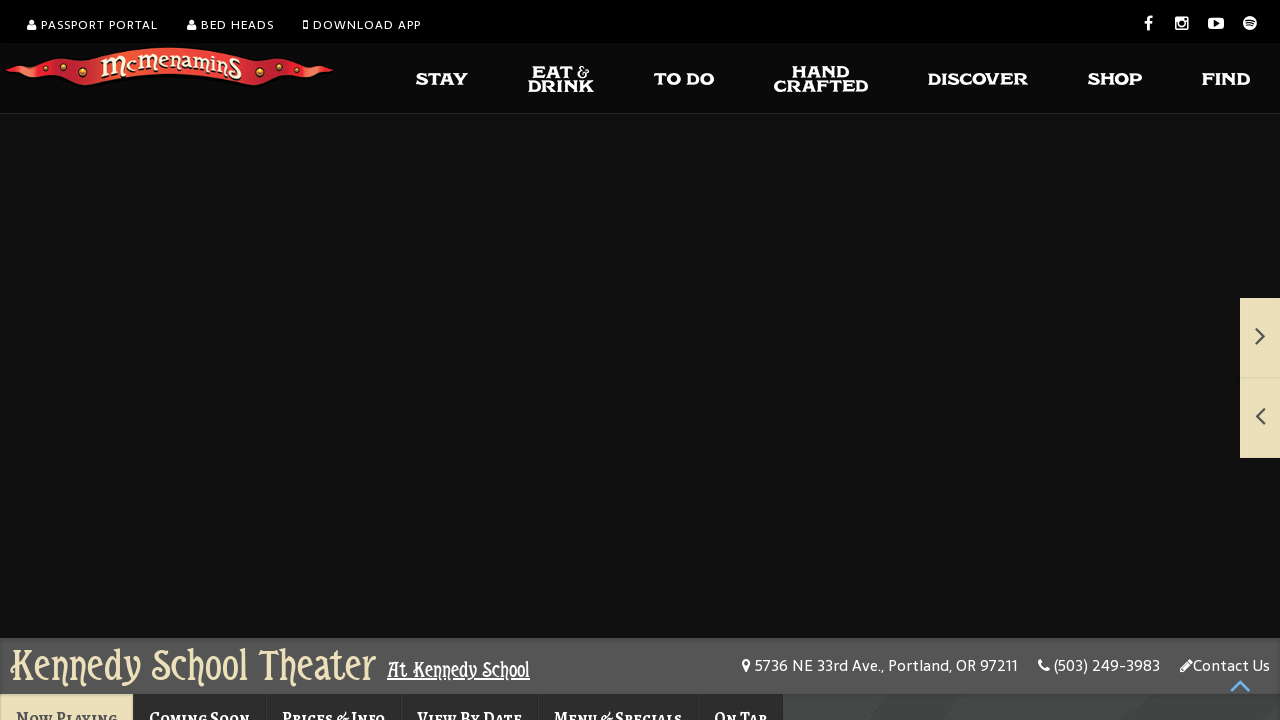